Tests double-click functionality on W3Schools demo page by entering text in a field, double-clicking a copy button, and verifying the text is copied to another field

Starting URL: https://www.w3schools.com/tags/tryit.asp?filename=tryhtml5_ev_ondblclick3

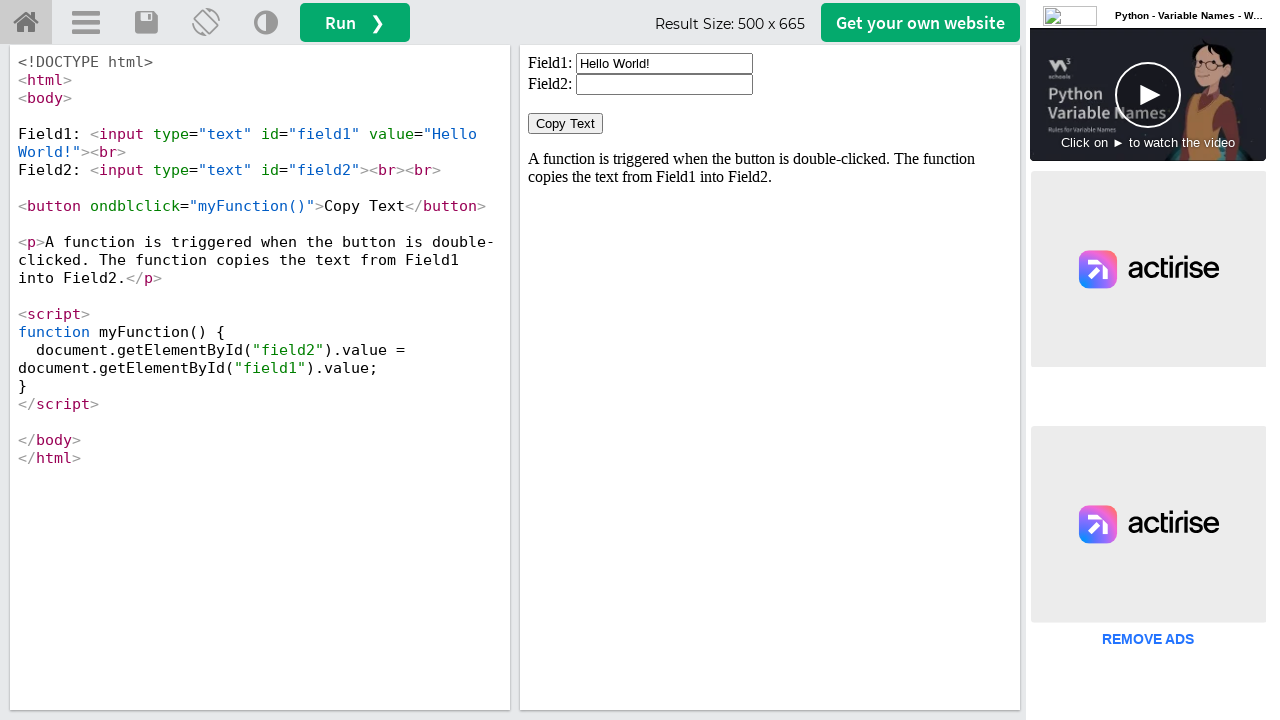

Cleared the first text field in iframe on iframe#iframeResult >> nth=0 >> internal:control=enter-frame >> #field1
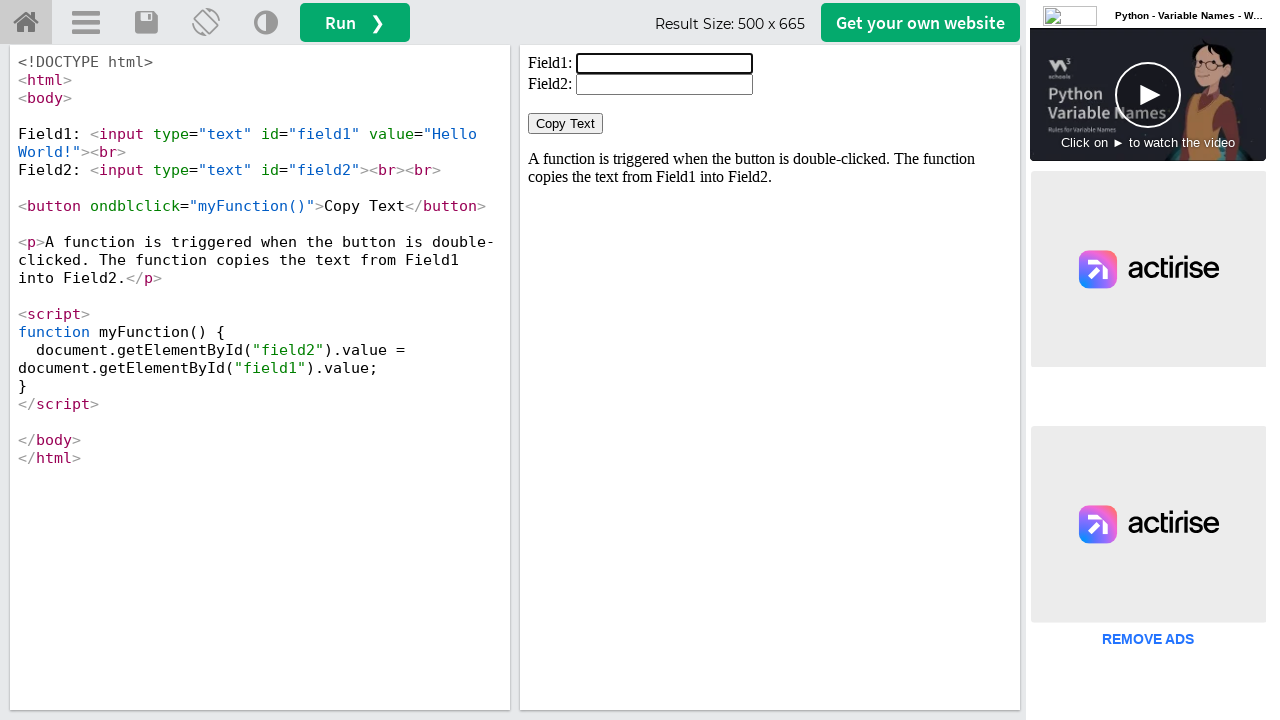

Entered 'Raghuram' in the first text field on iframe#iframeResult >> nth=0 >> internal:control=enter-frame >> #field1
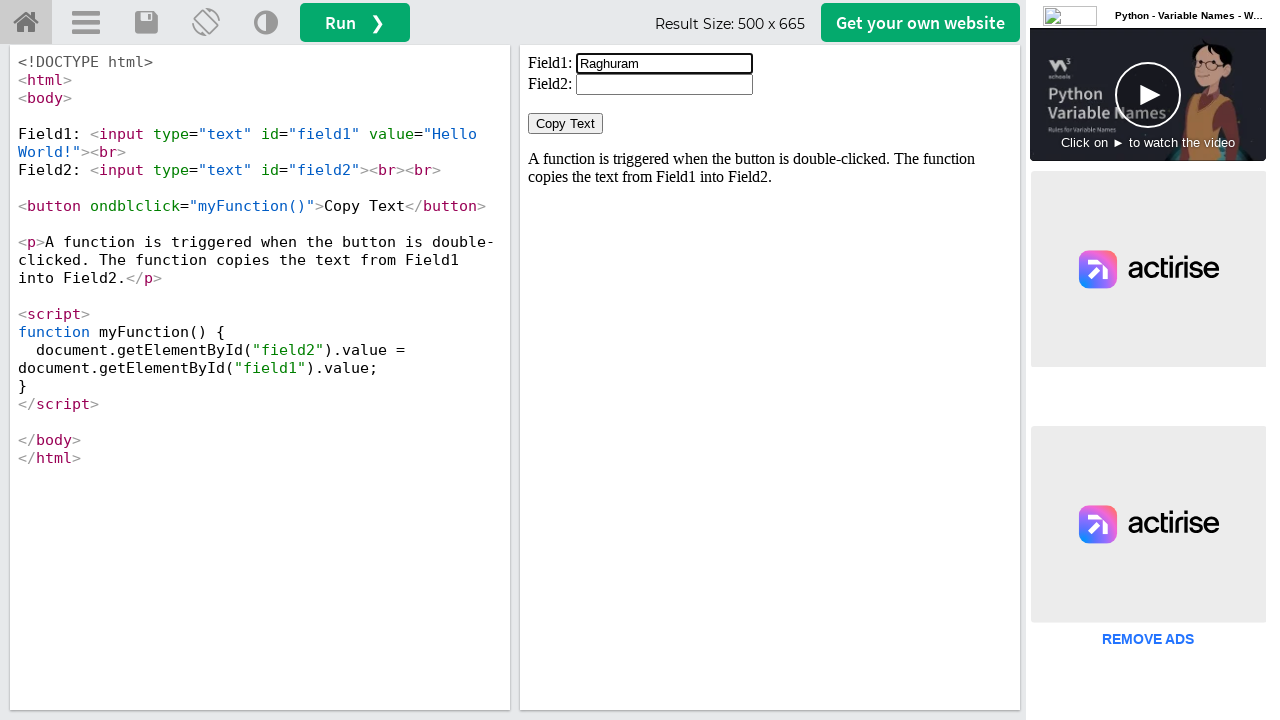

Double-clicked the Copy Text button at (566, 124) on iframe#iframeResult >> nth=0 >> internal:control=enter-frame >> button:has-text(
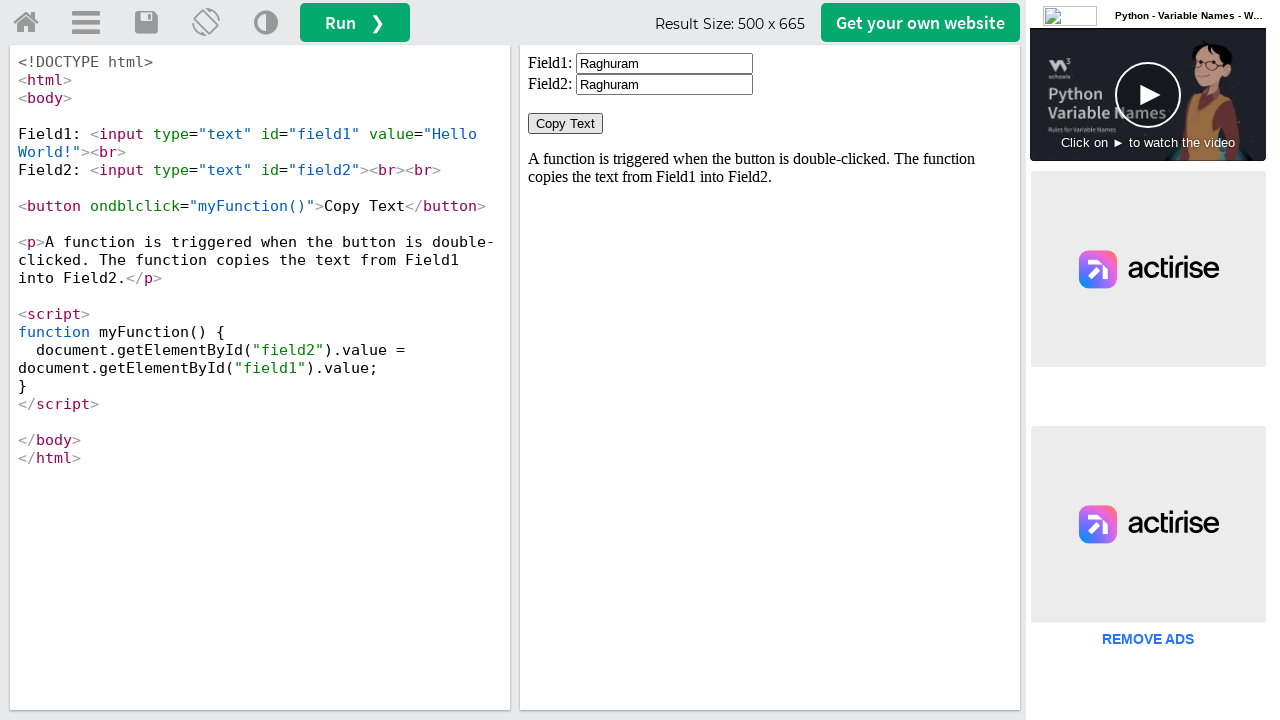

Retrieved value from first text field
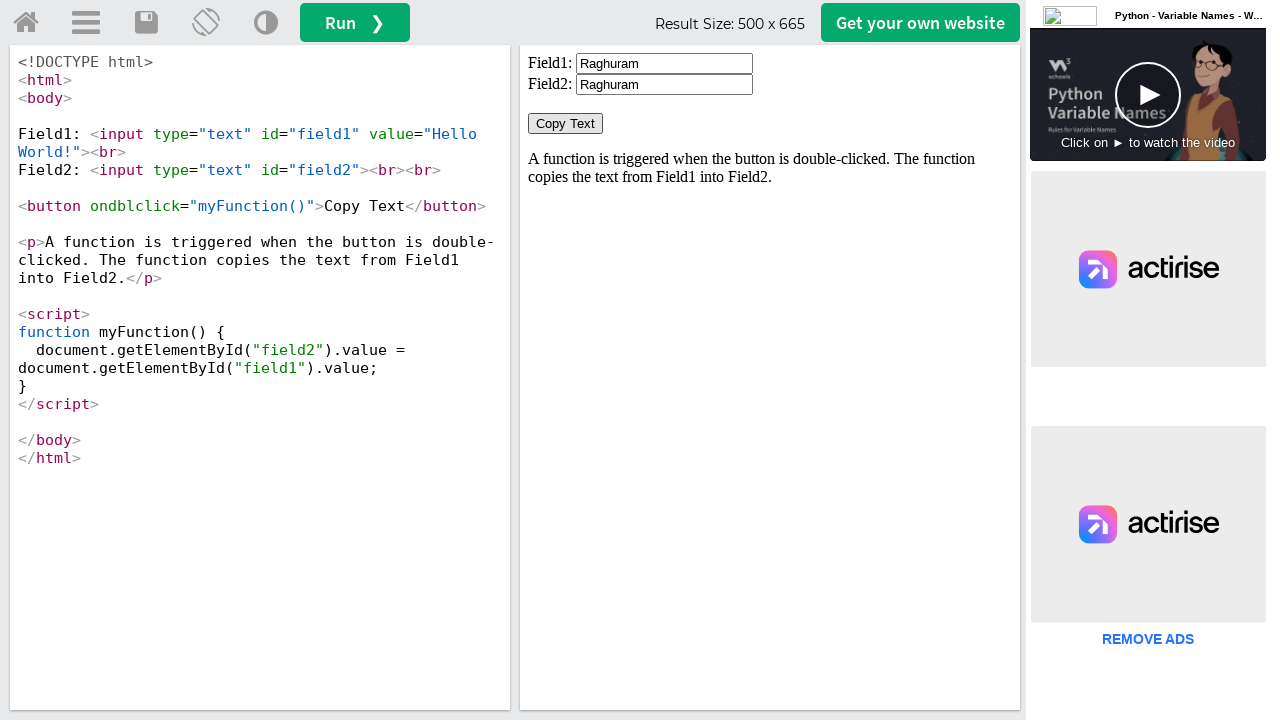

Retrieved value from second text field
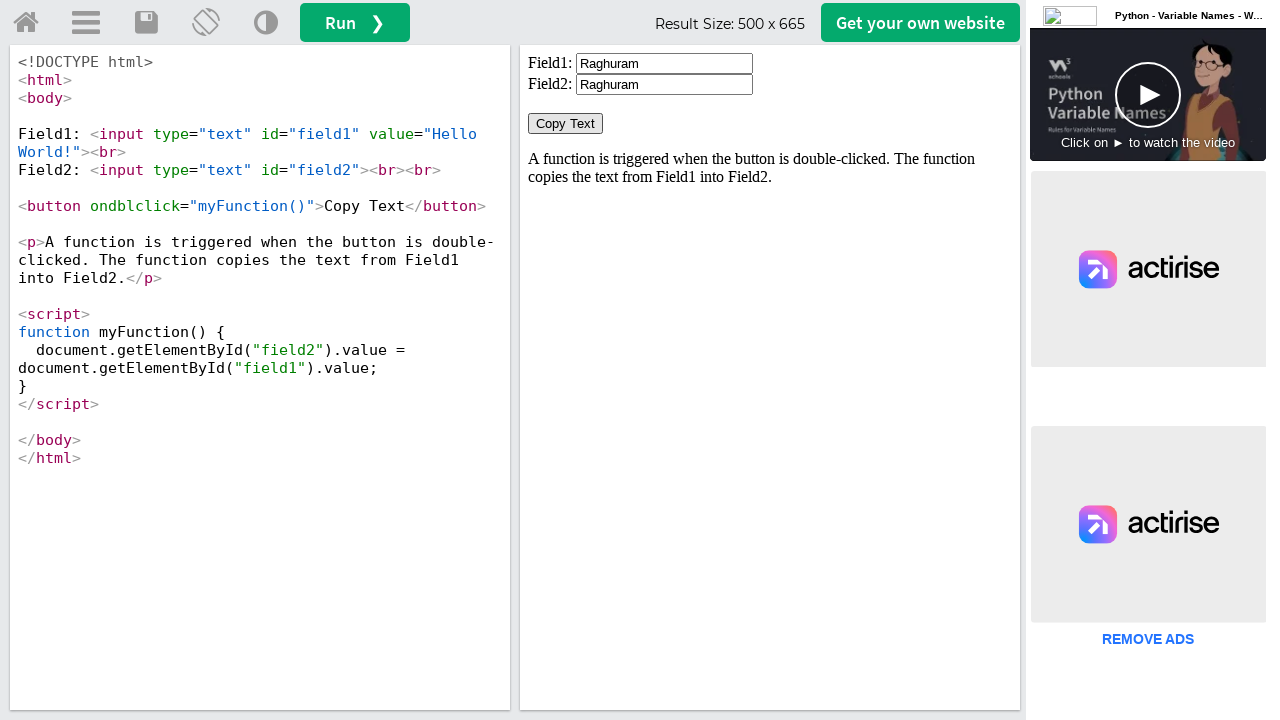

Test passed - both fields contain matching text
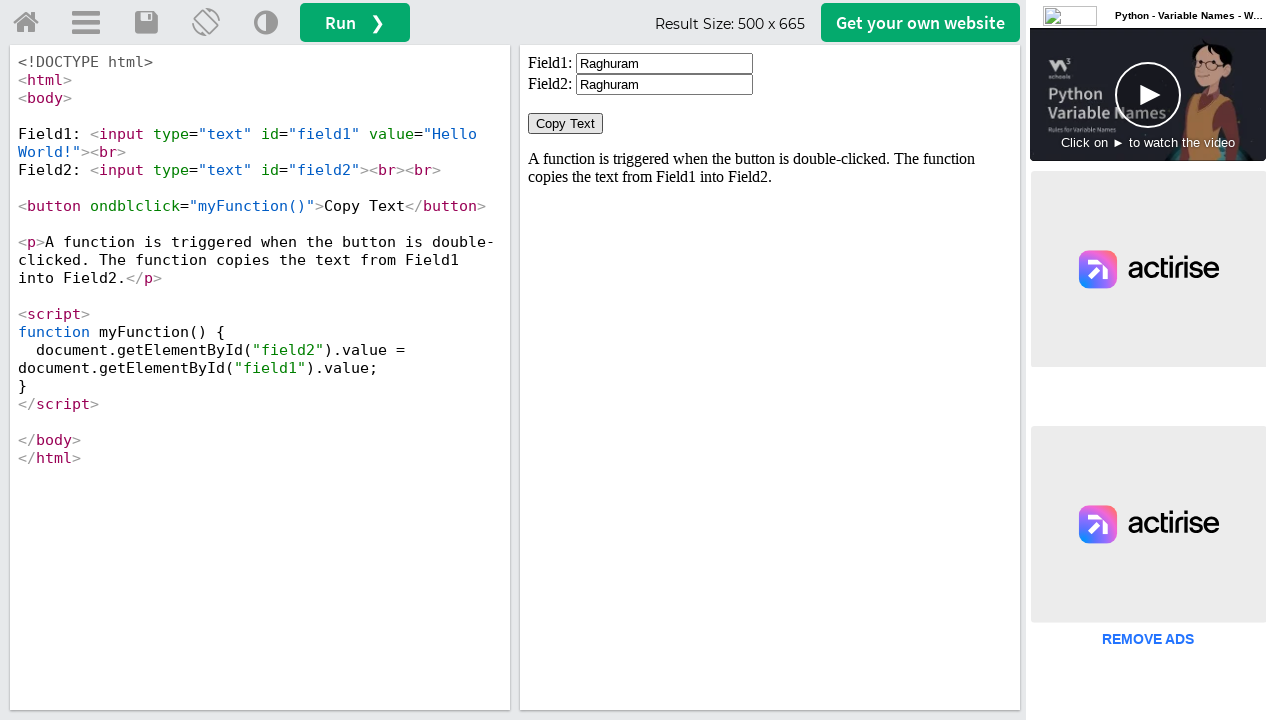

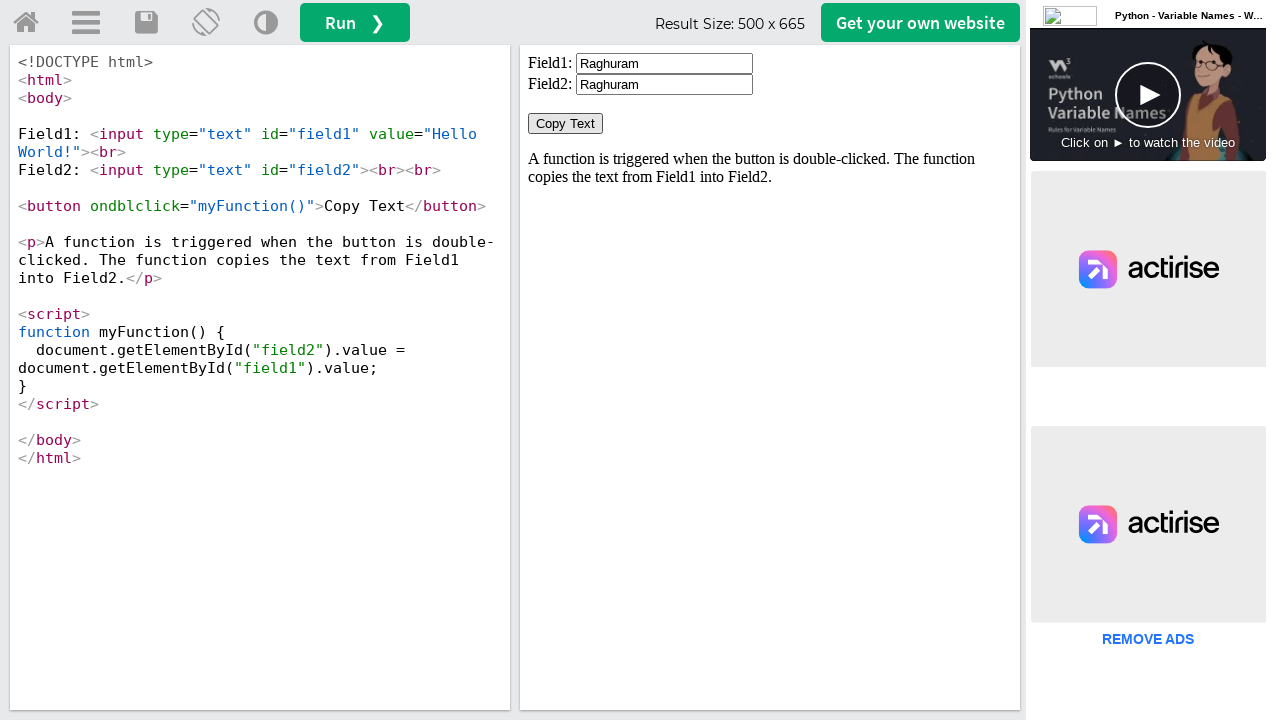